Verifies that product detail accordion heading element is present on the product page

Starting URL: https://www.thesouledstore.com/explore/t-shirts

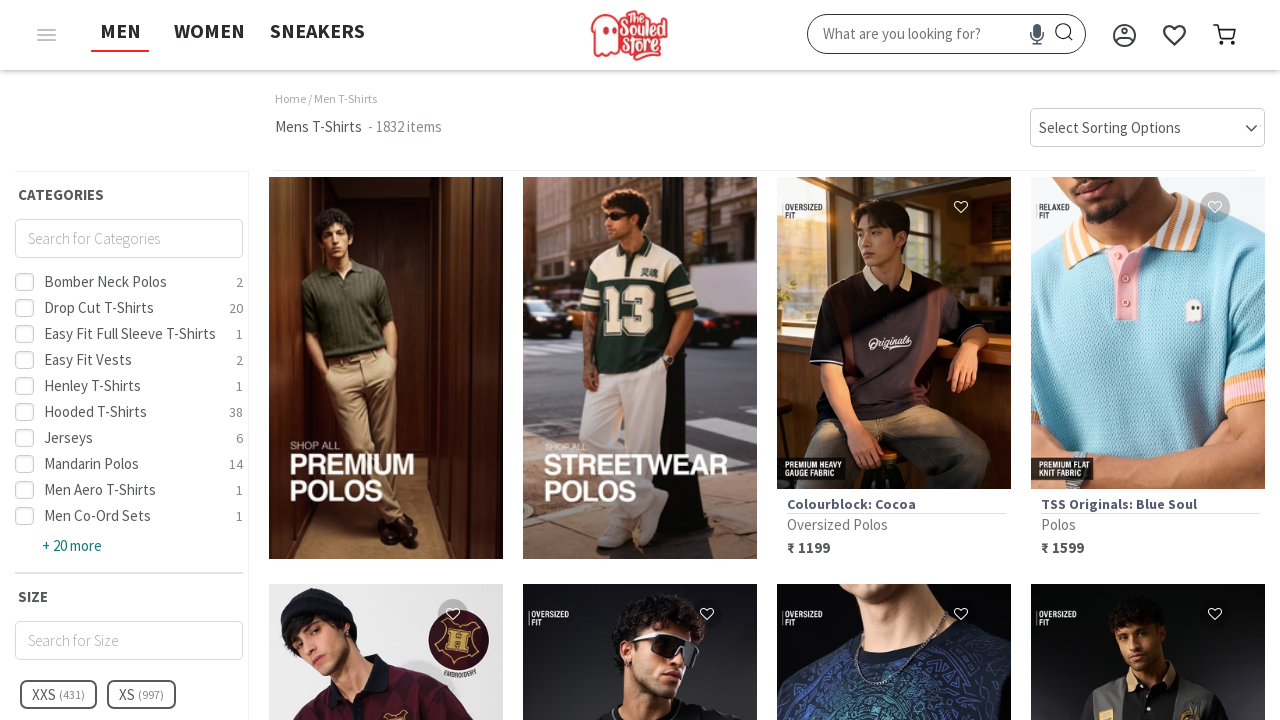

Navigated to t-shirts explore page at https://www.thesouledstore.com/explore/t-shirts
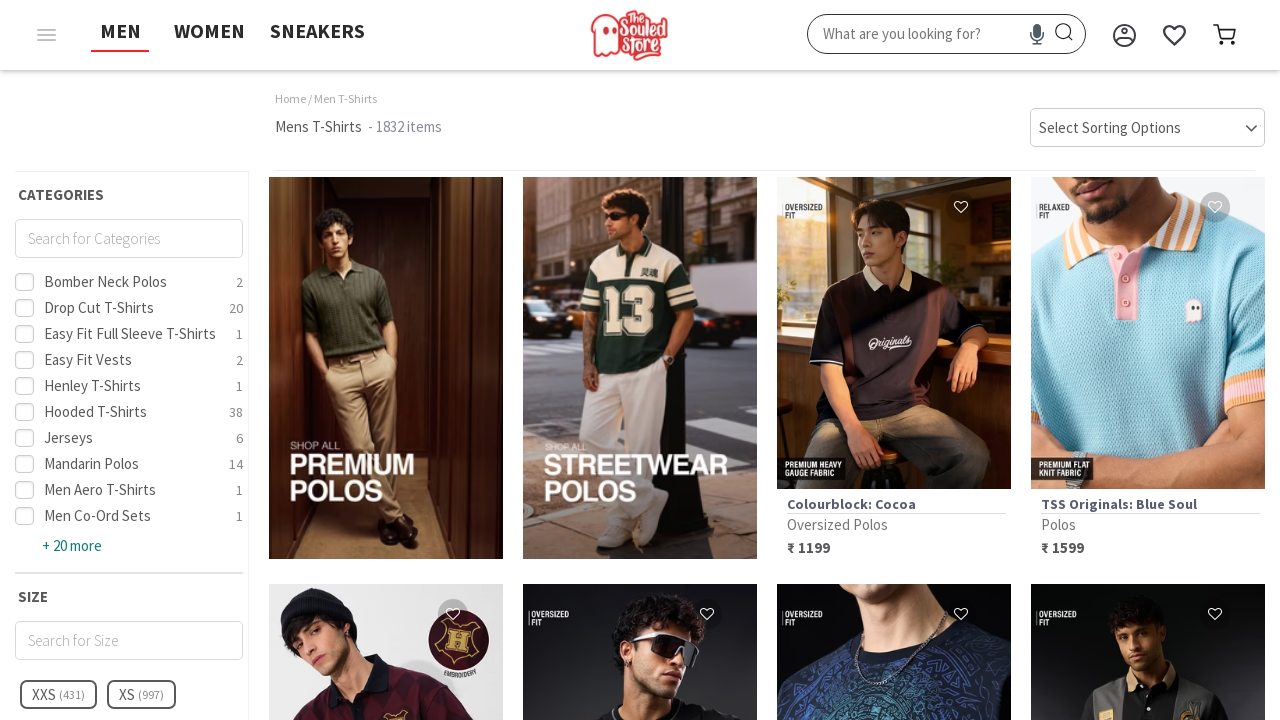

Product detail accordion heading element loaded on page
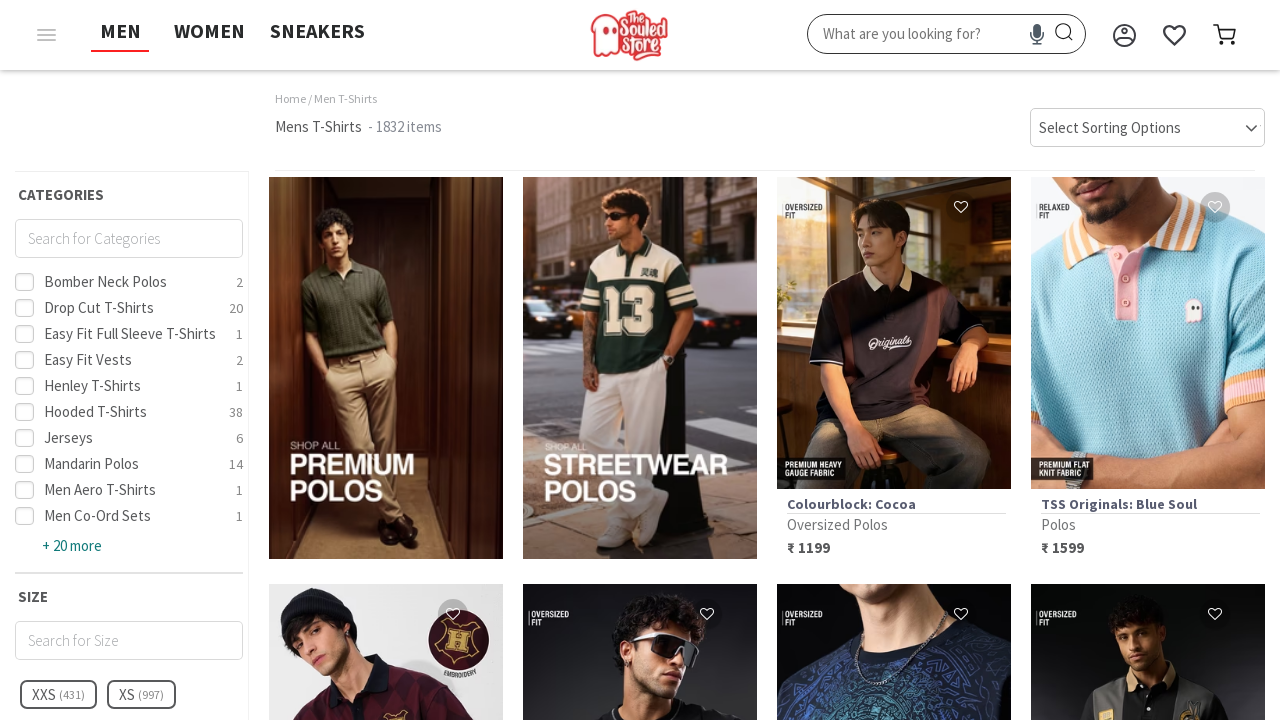

Verified product detail accordion heading element is visible
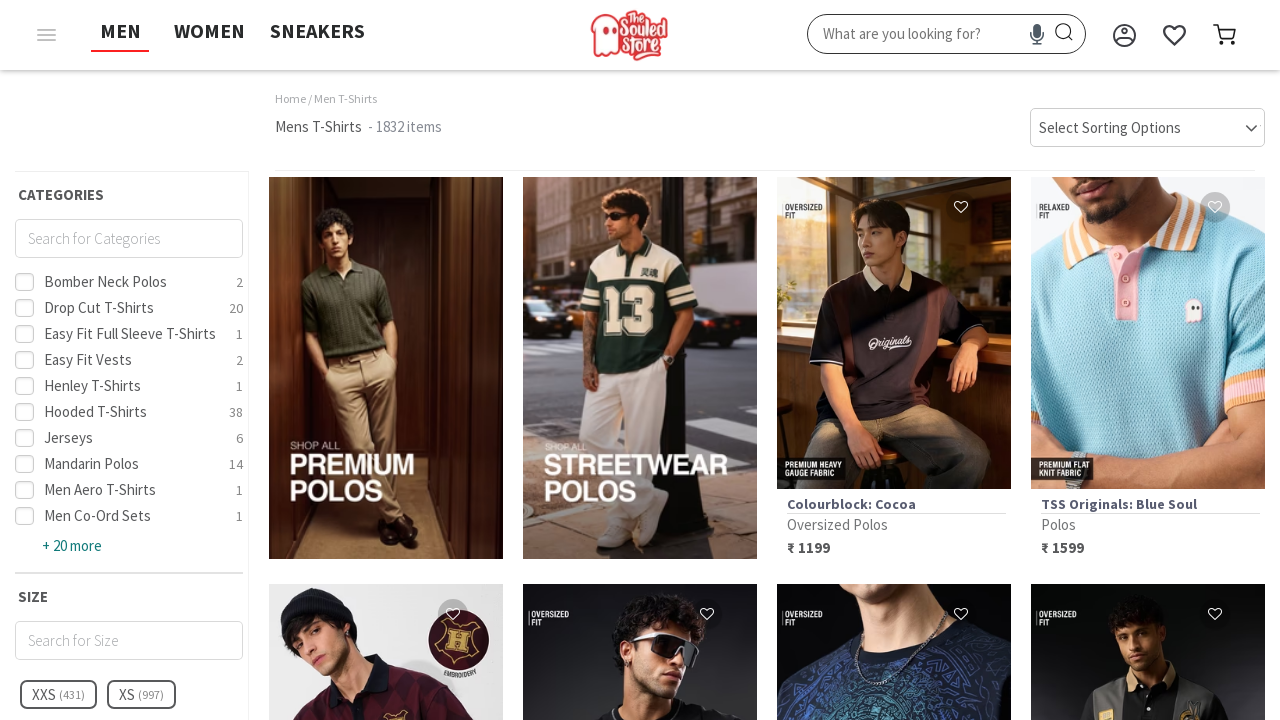

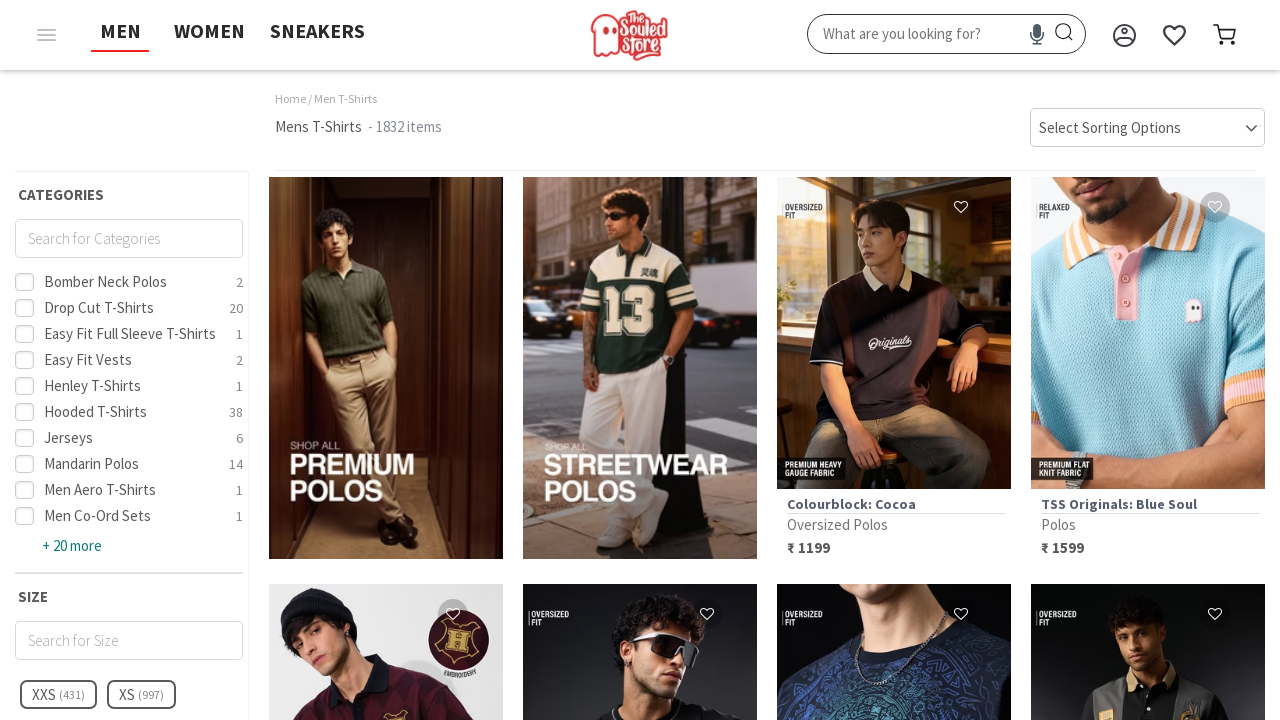